Tests clicking on Submit New Language menu and verifies the submenu item displays "Submit New Language".

Starting URL: https://www.99-bottles-of-beer.net/

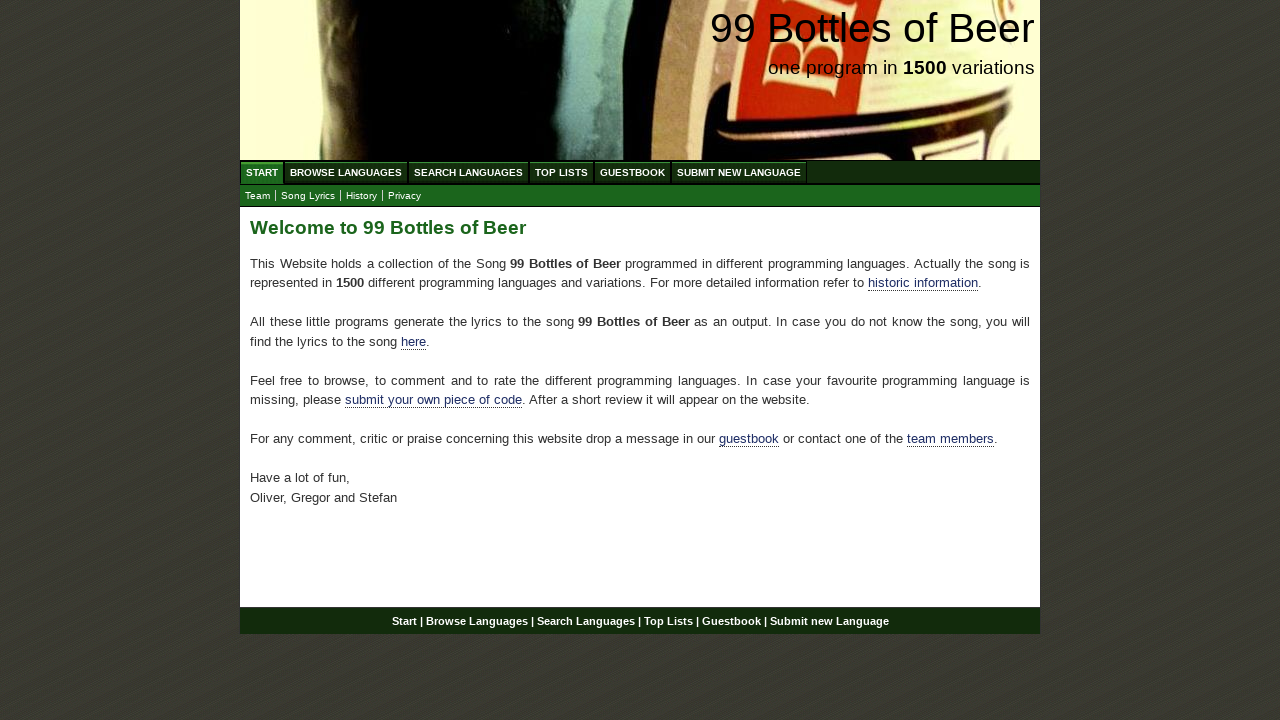

Clicked on Submit New Language menu item at (739, 172) on #menu a[href='/submitnewlanguage.html']
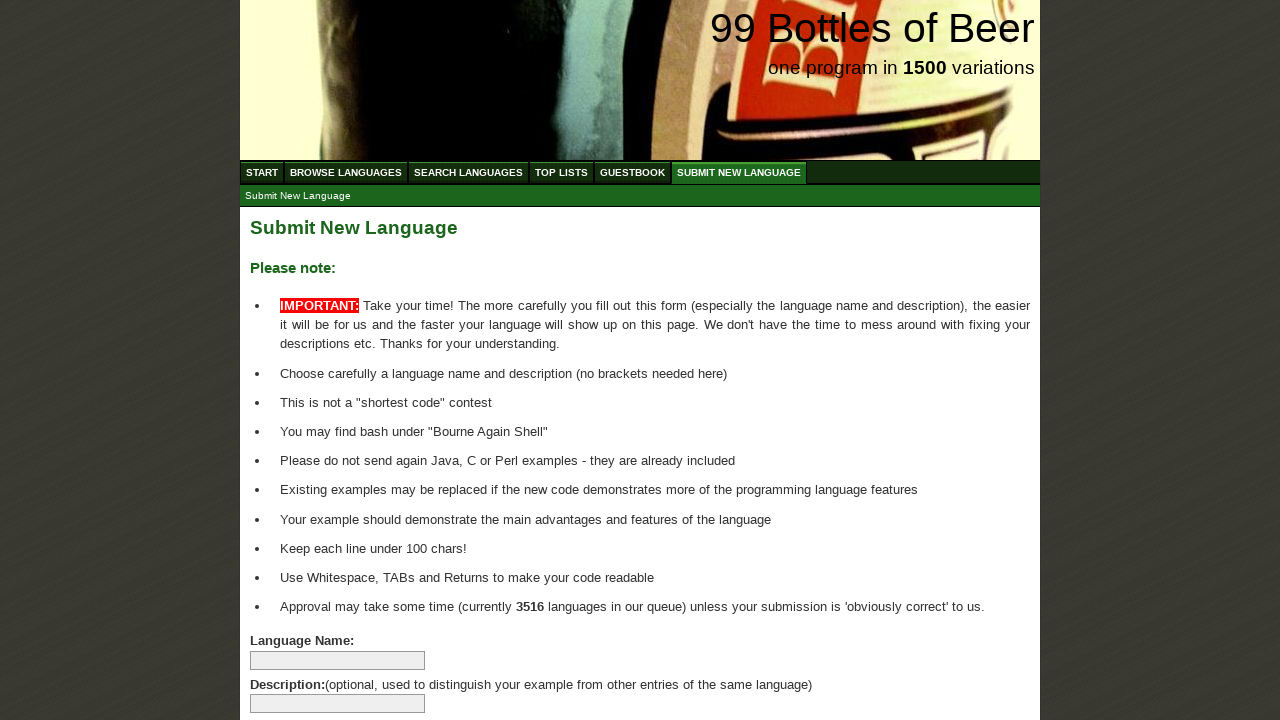

Located the Submit New Language submenu item
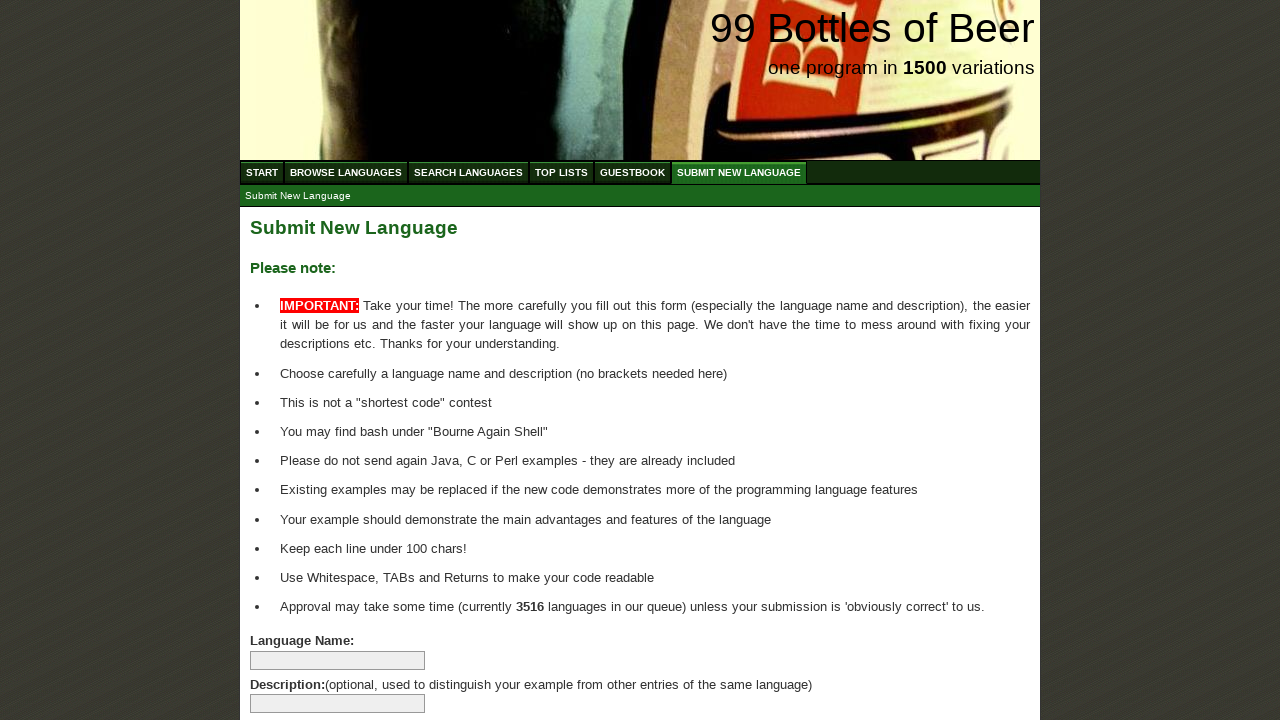

Verified submenu item displays 'Submit New Language'
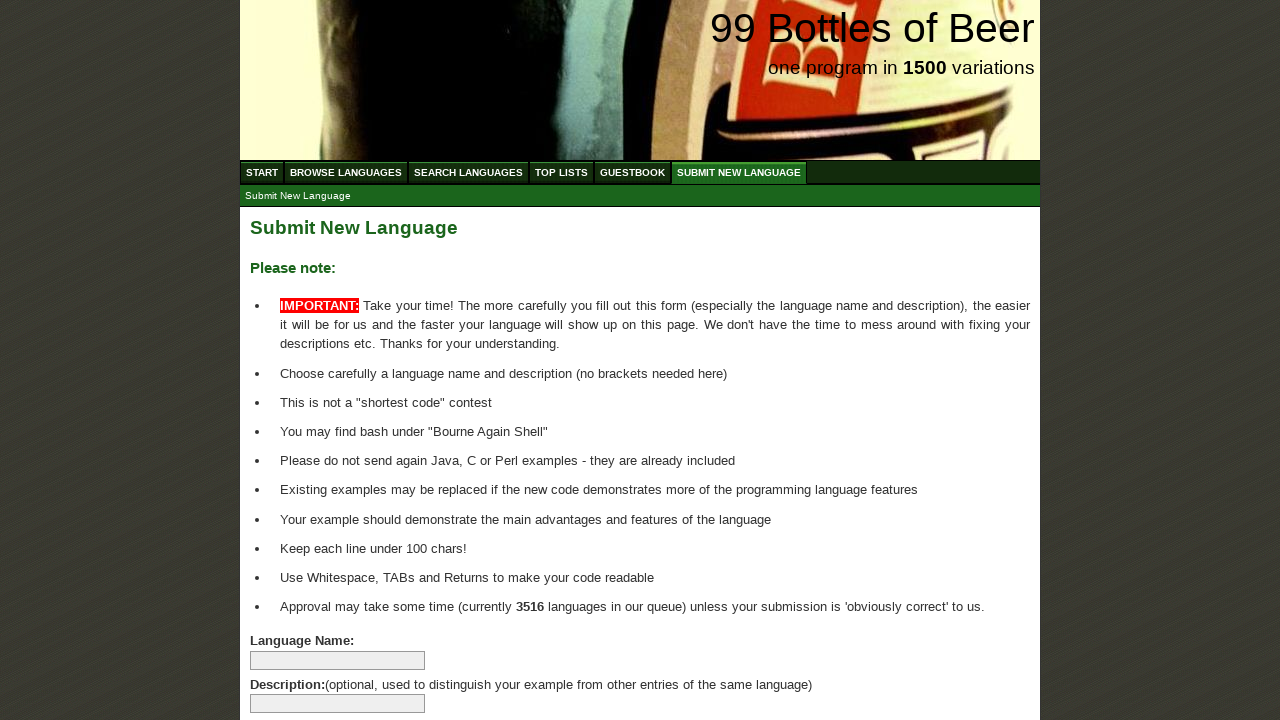

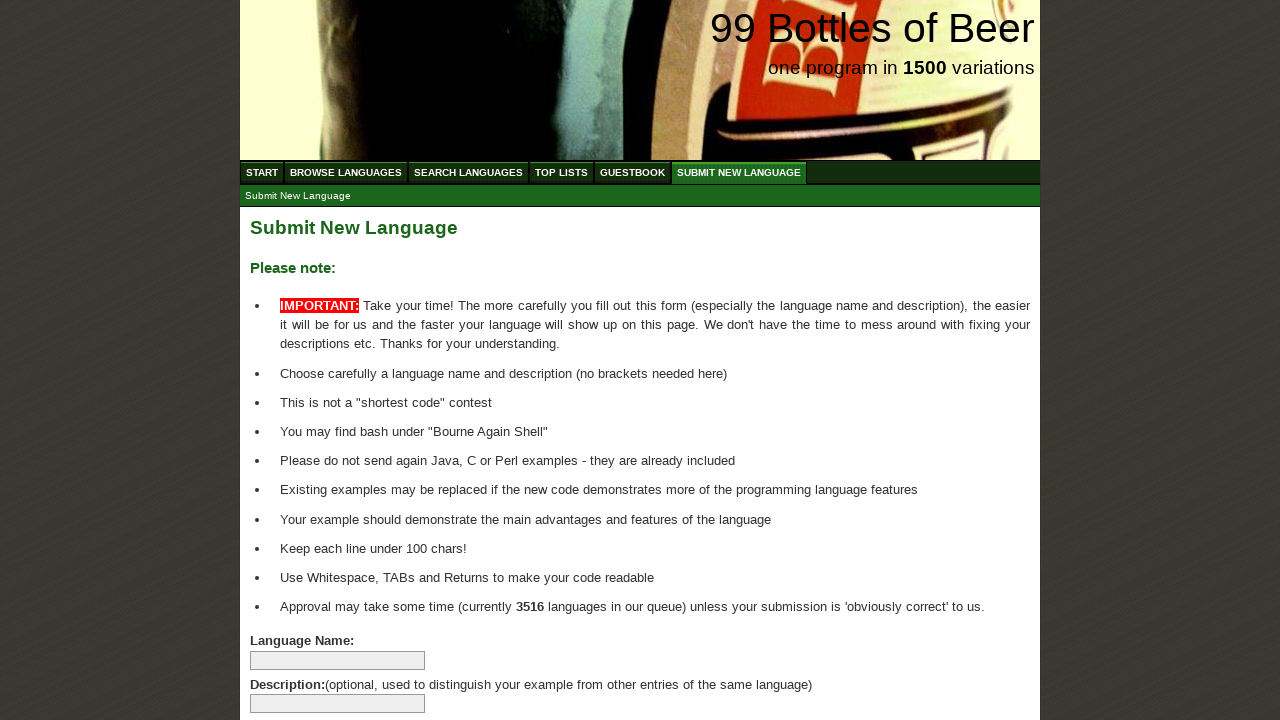